Enters a chess position in FEN notation and retrieves the suggested best move for either white or black player

Starting URL: https://chesssuggest.com/

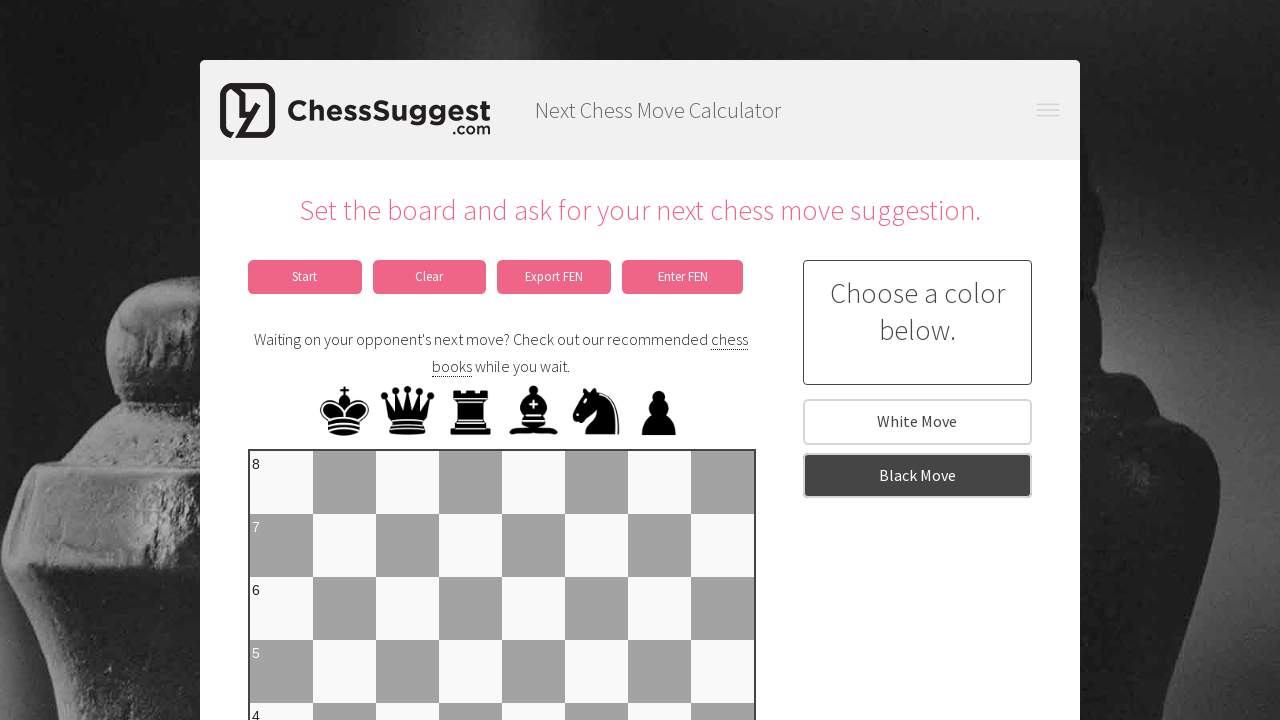

Opened FEN input dialog by double-clicking button at (683, 277) on button[onclick="jQuery('#FEN').css('display', 'flex');"]
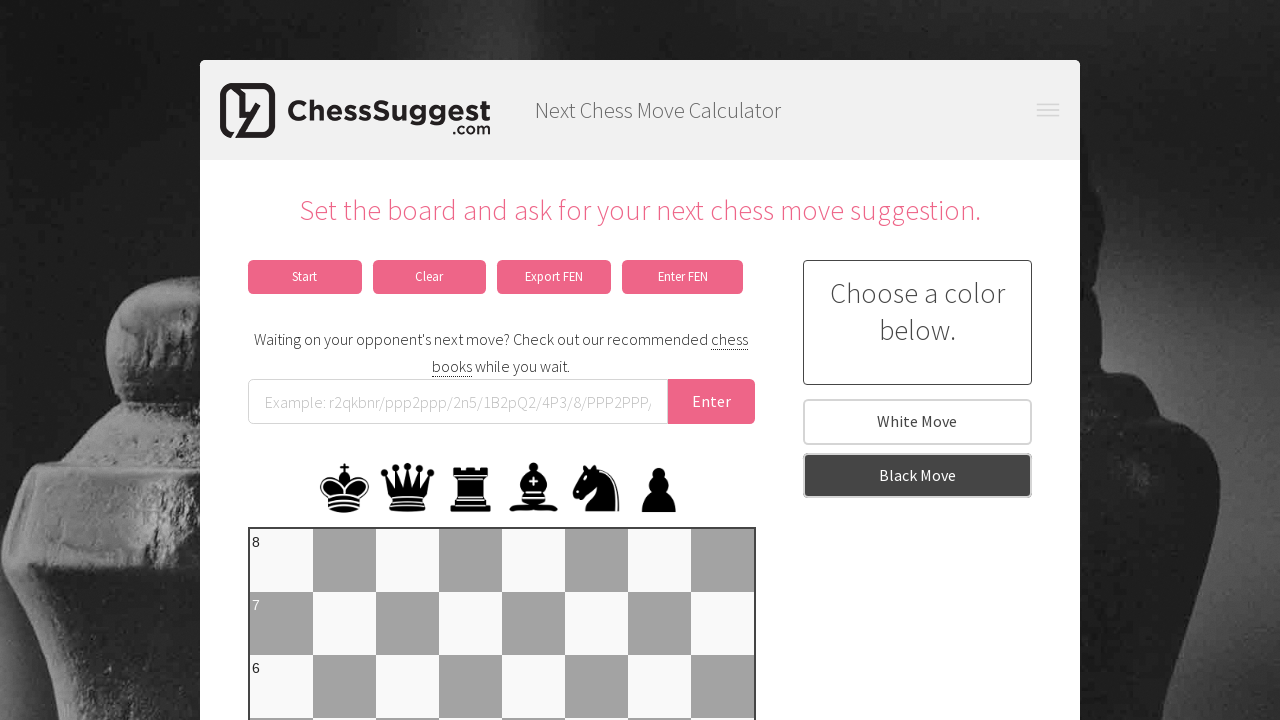

Filled FEN input field with starting position notation on #fenInput
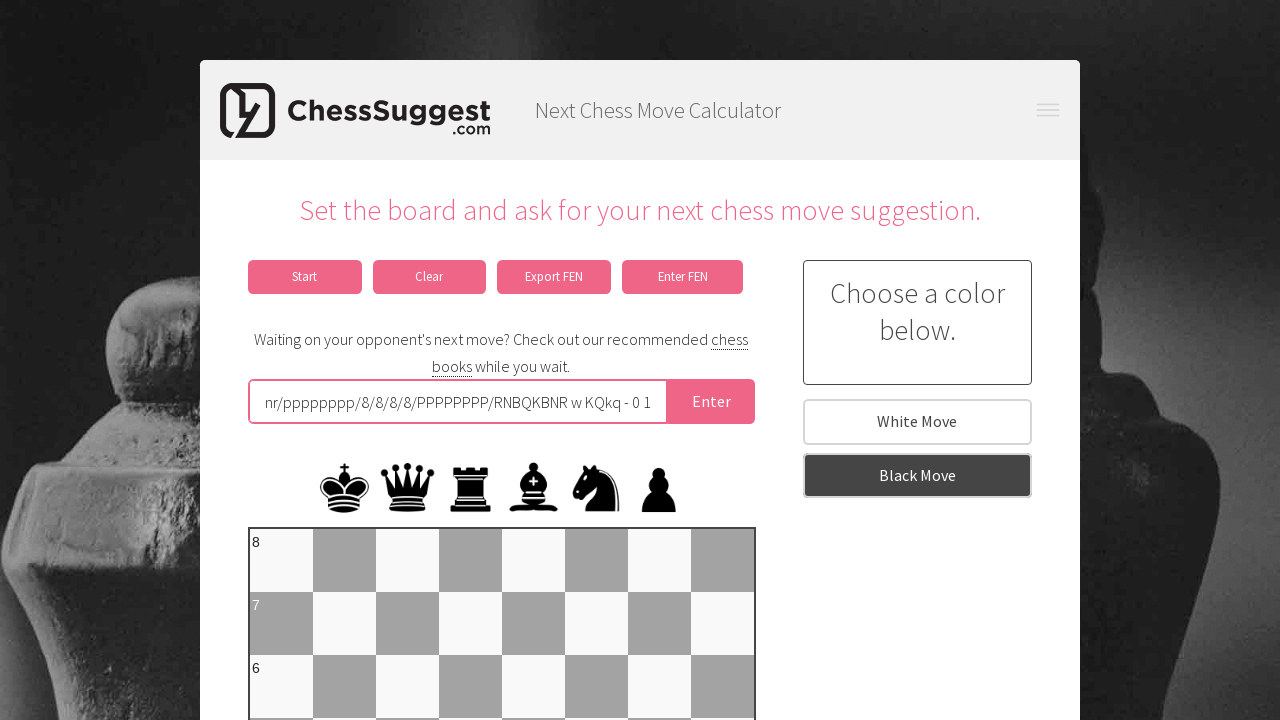

Clicked button to submit FEN notation at (711, 402) on #enterFen
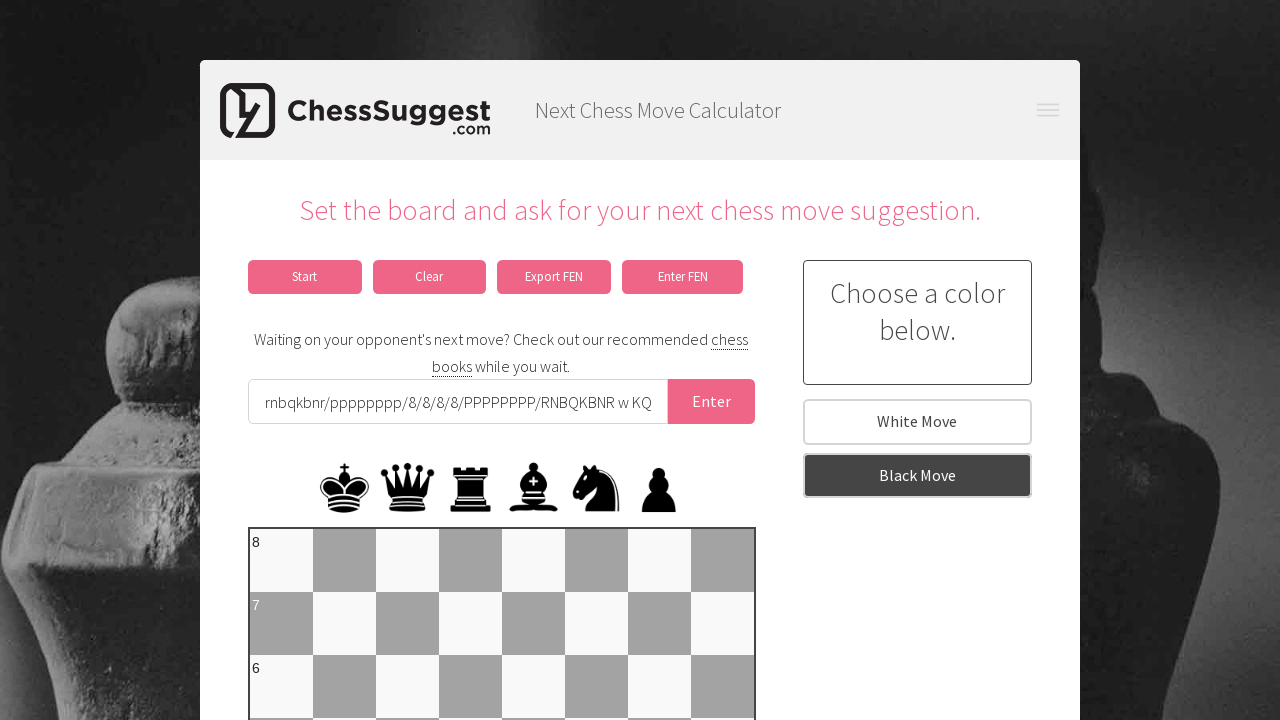

Selected white player as the moving player at (917, 422) on #wMove
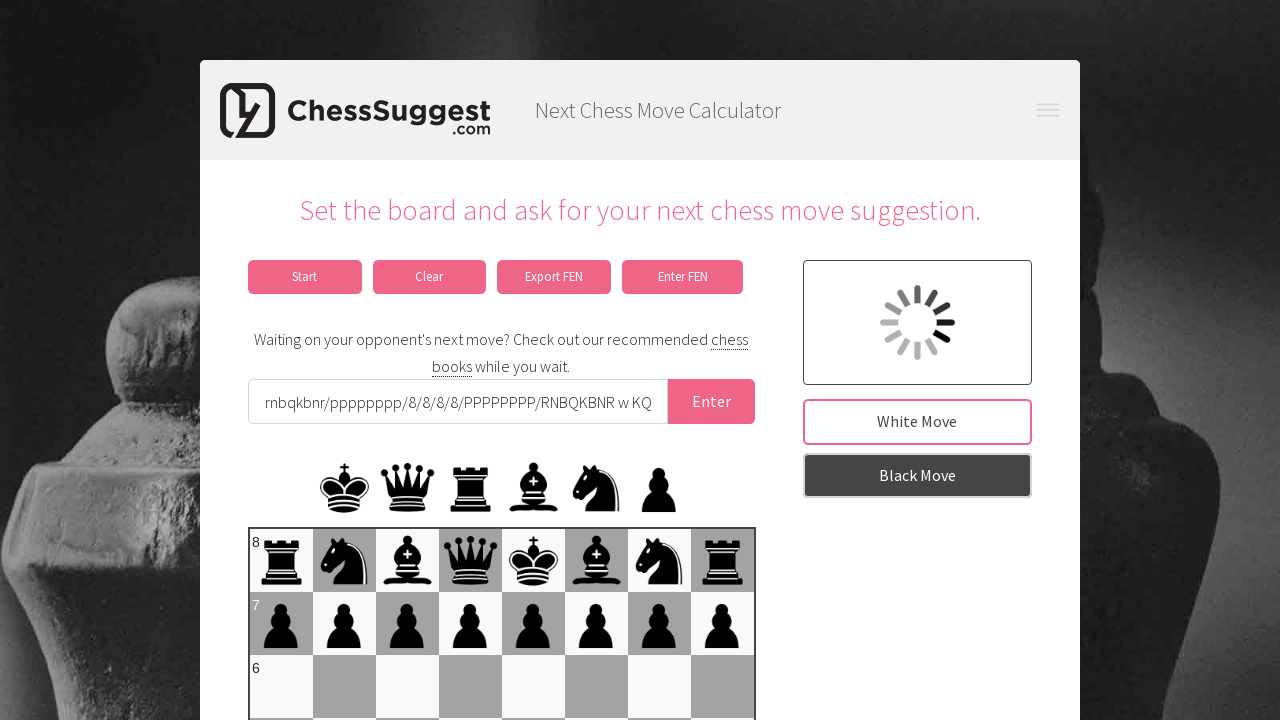

Waited for move calculation to complete
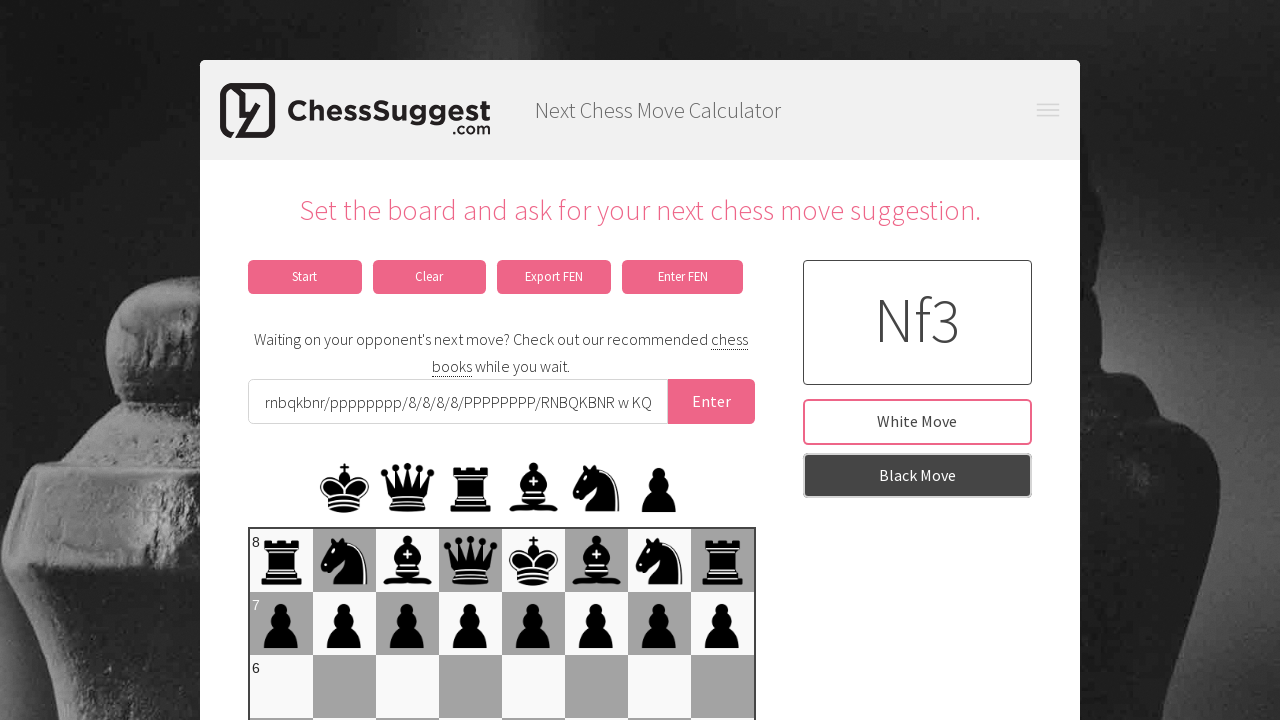

Suggested move answer loaded
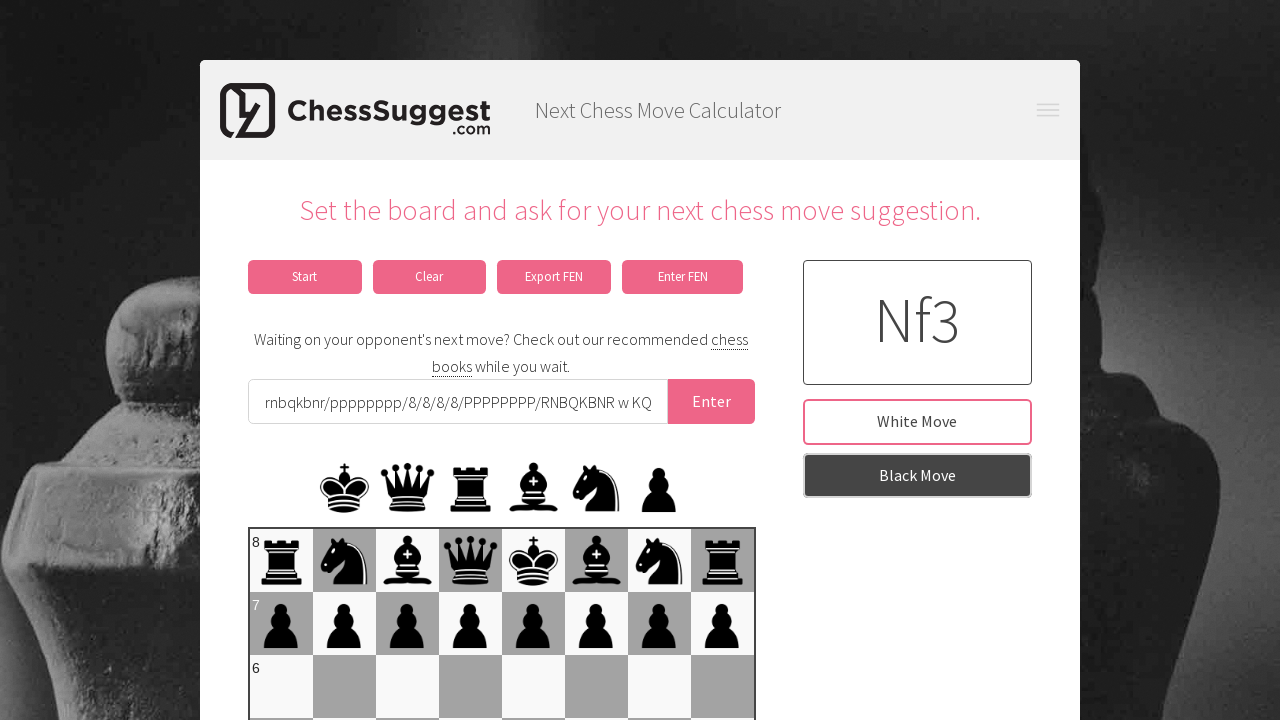

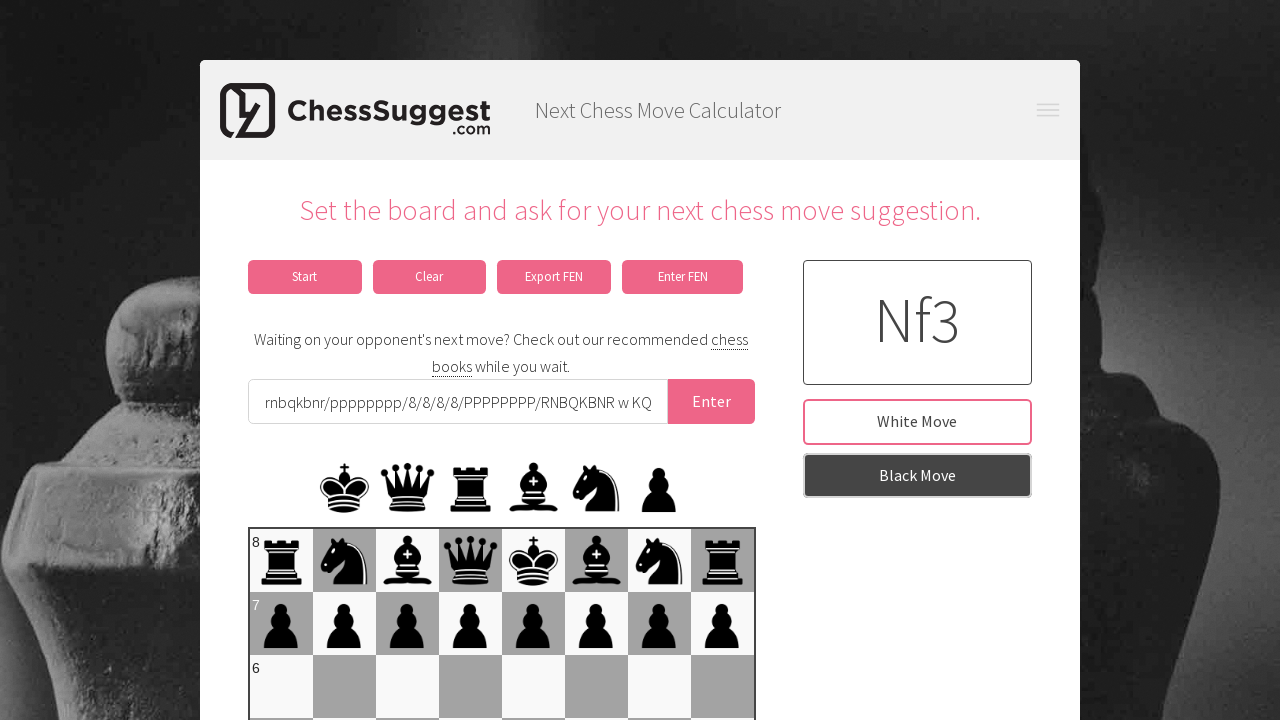